Opens a webpage about HCL Selenium interview questions and maximizes the browser window to verify the page loads correctly.

Starting URL: https://www.credosystemz.com/hcl-selenium-interview-questions/

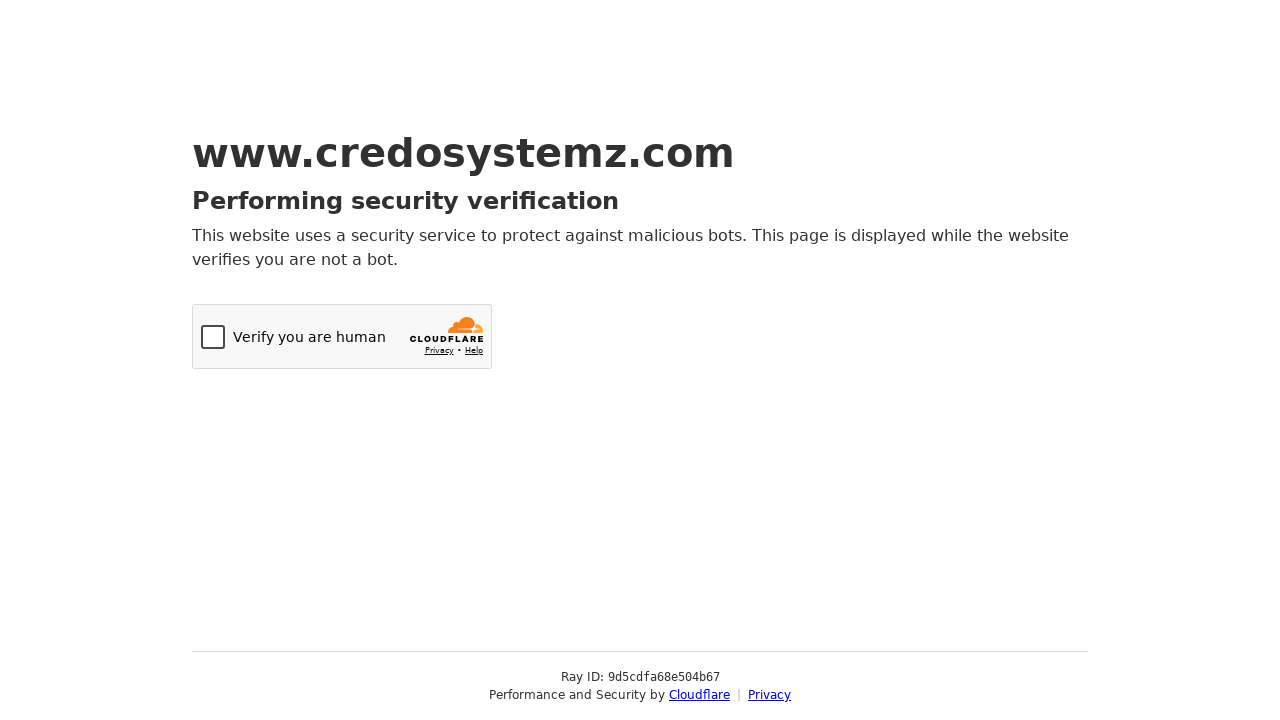

Set browser viewport to 1920x1080 to maximize window
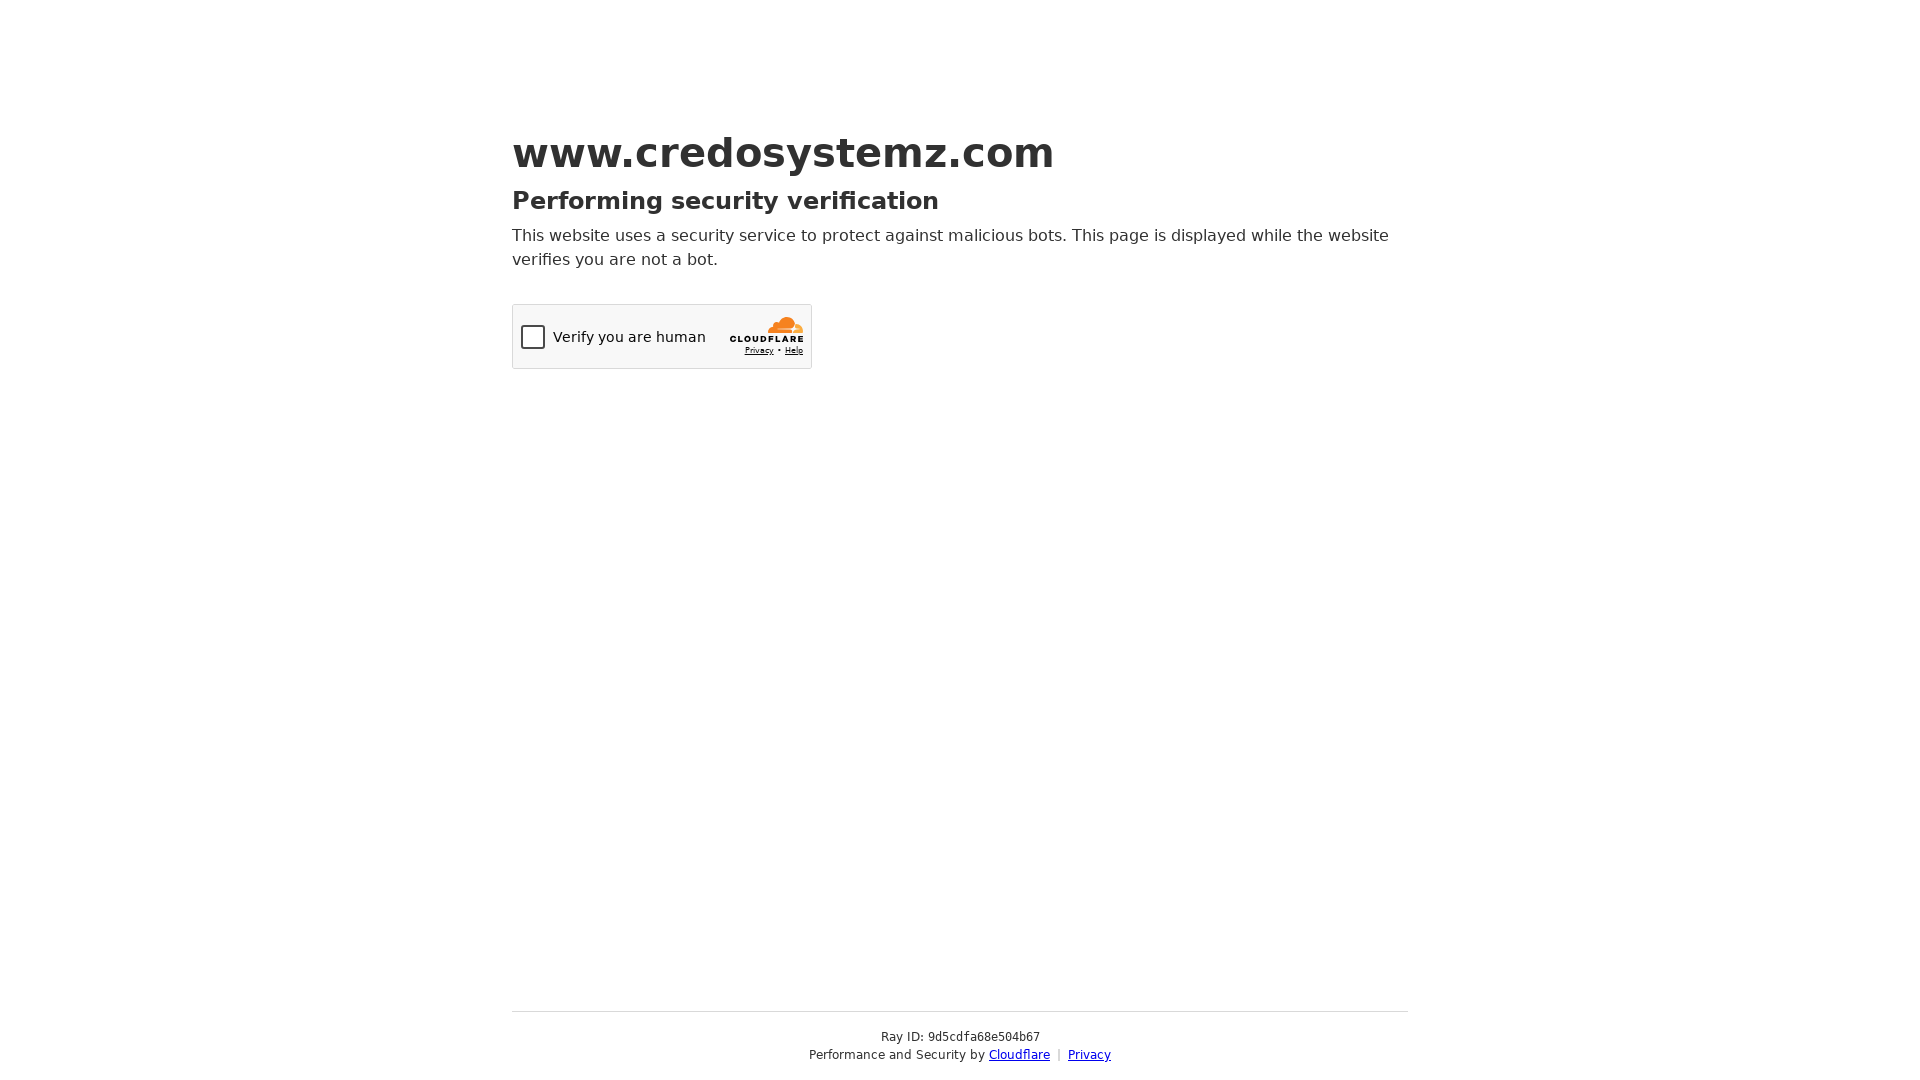

Waited for page to load (domcontentloaded state reached)
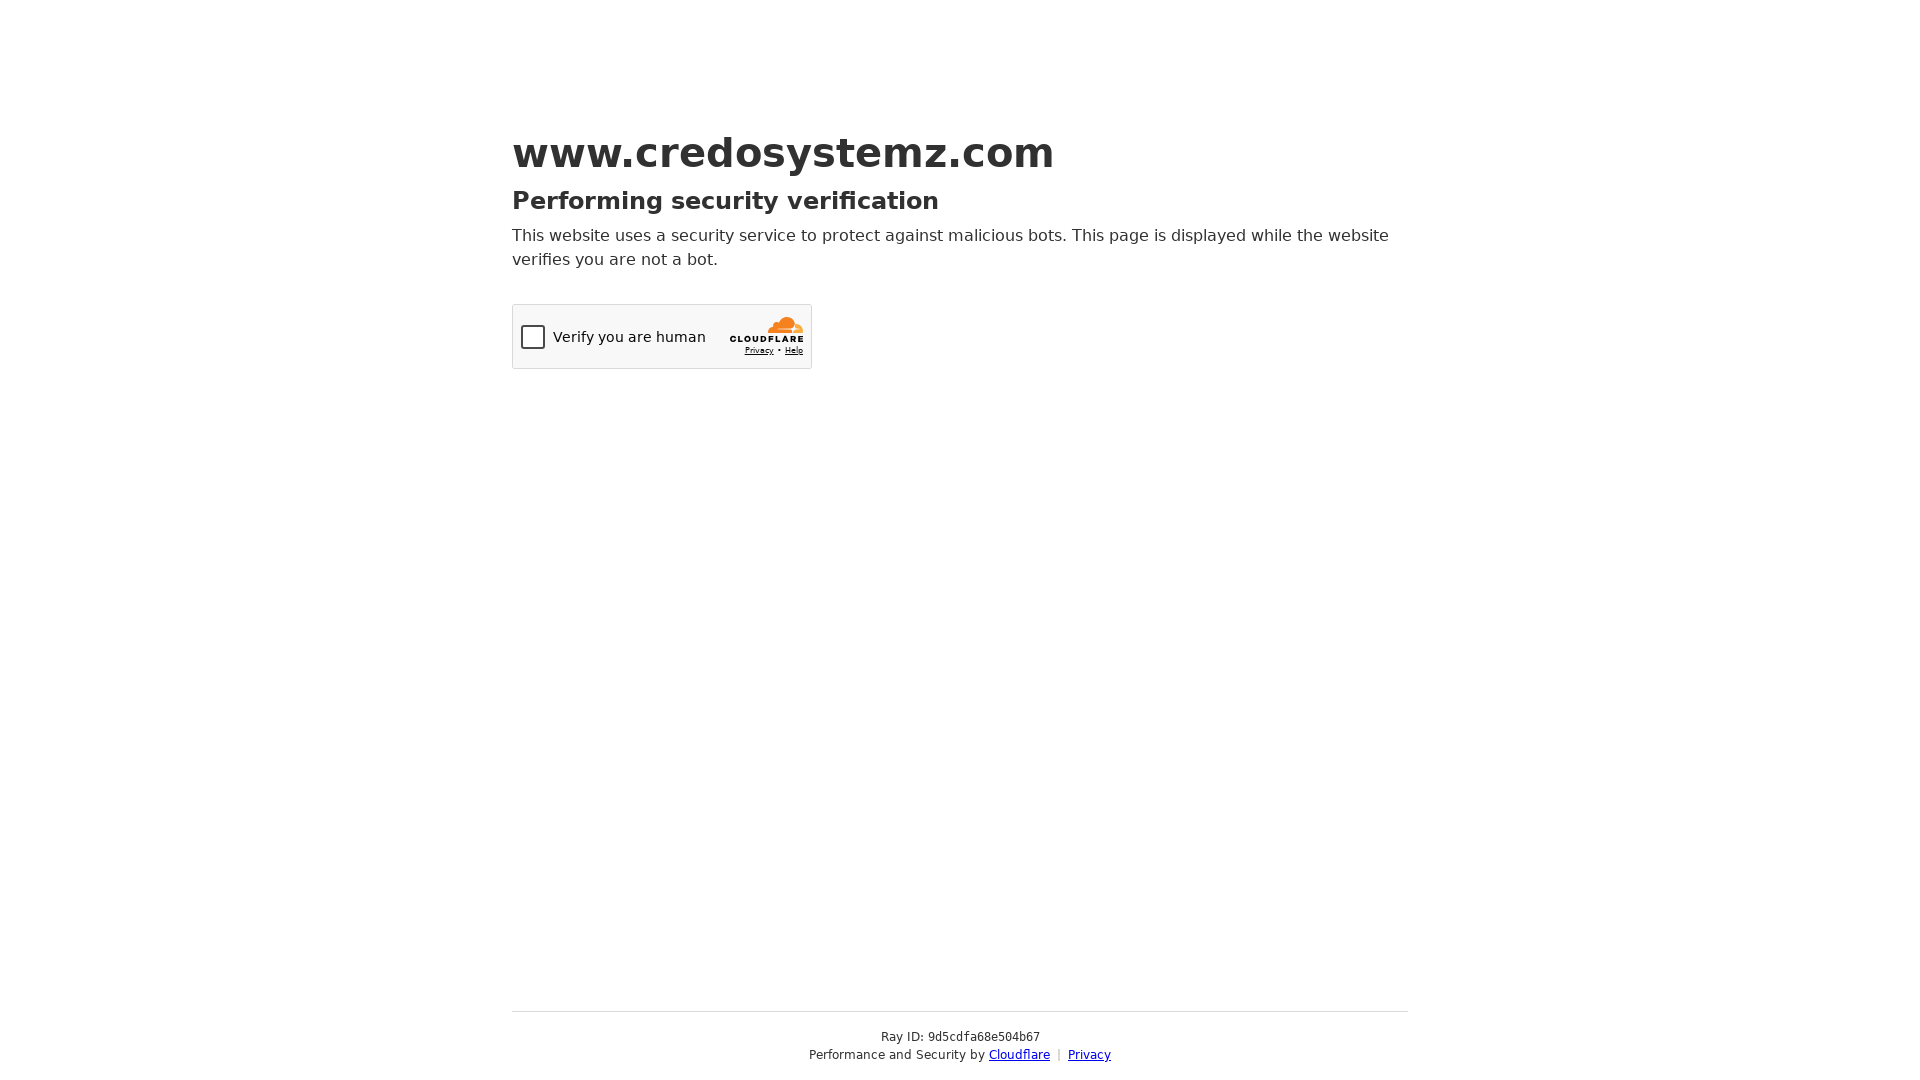

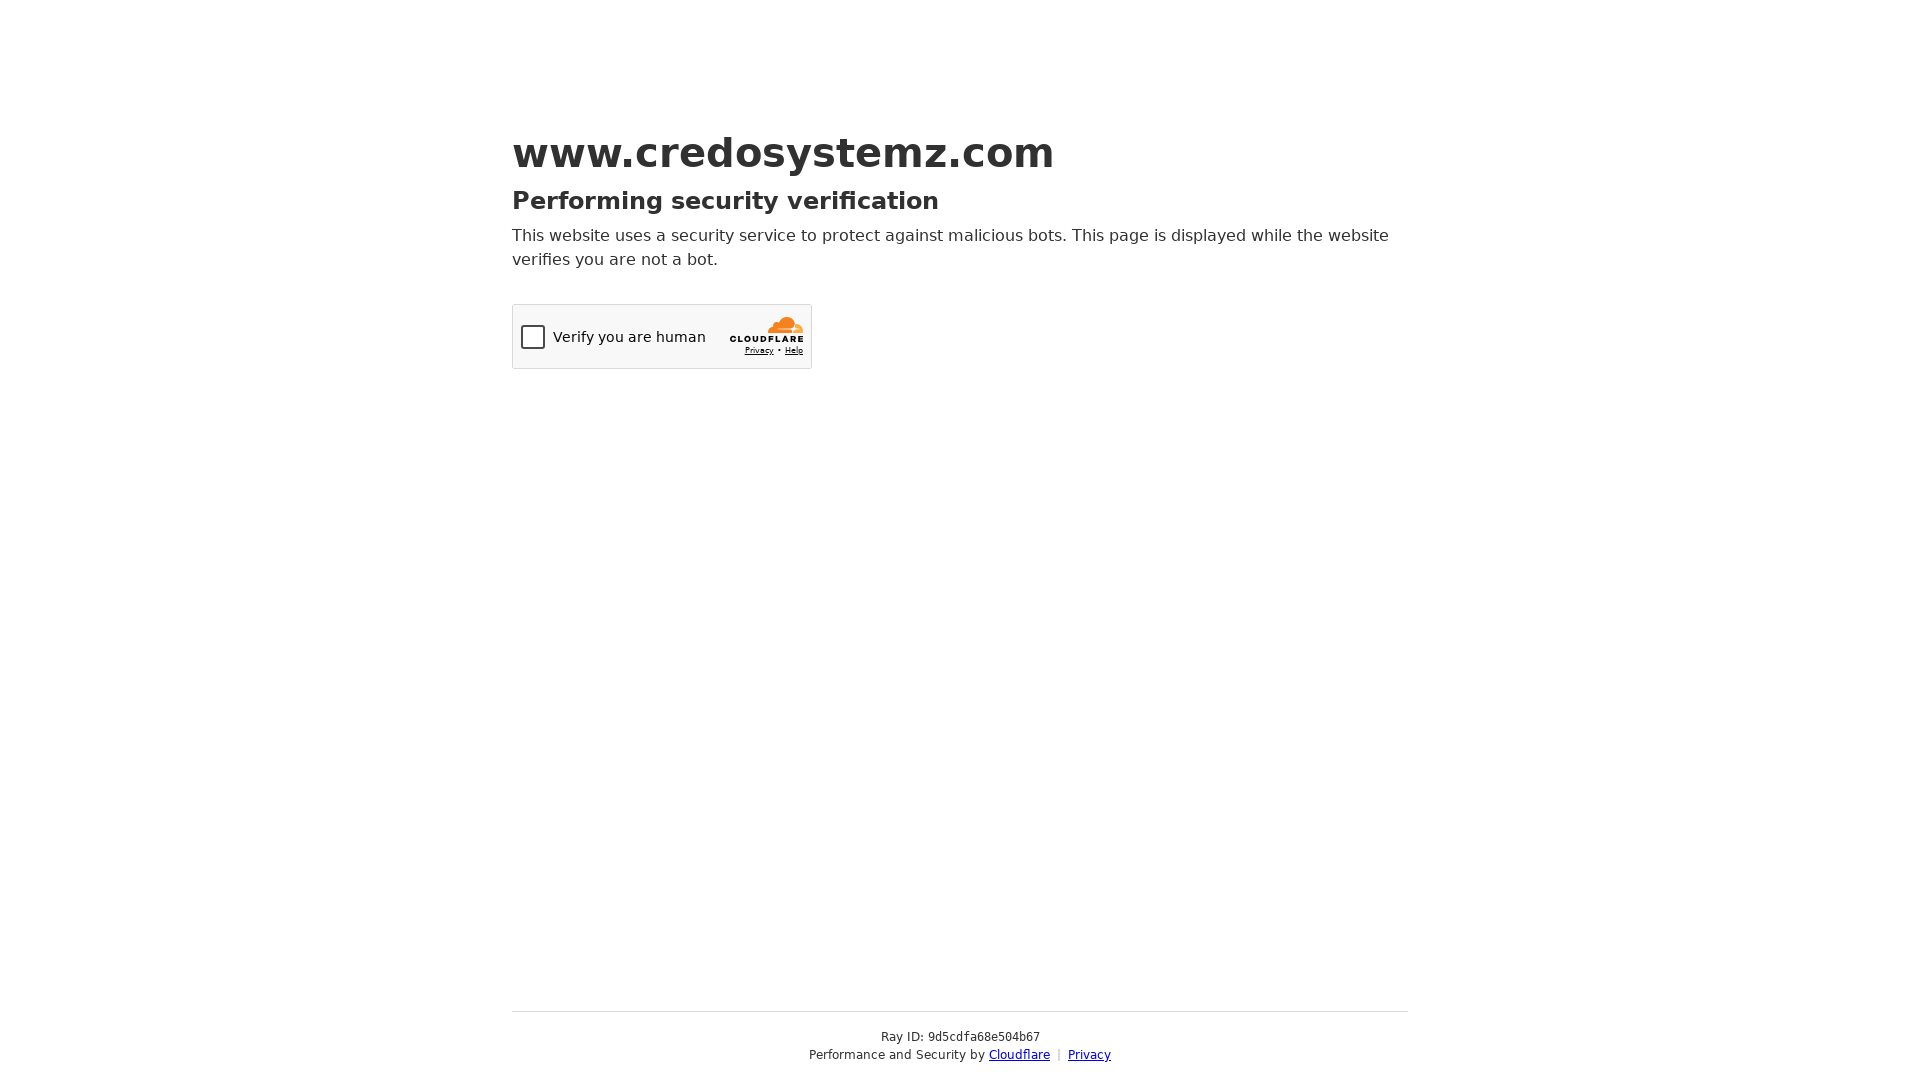